Navigates to Rahul Shetty Academy website and verifies the page loads by checking the title and URL are accessible.

Starting URL: https://rahulshettyacademy.com

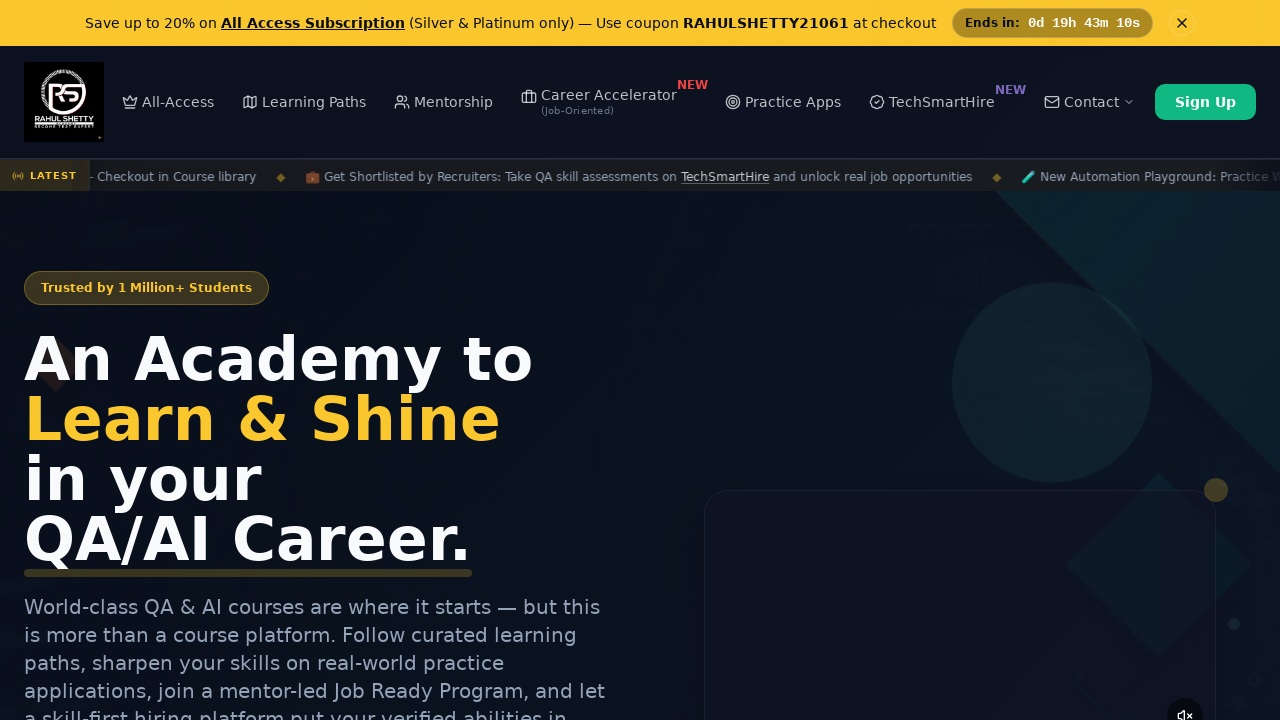

Page loaded - DOM content loaded state reached
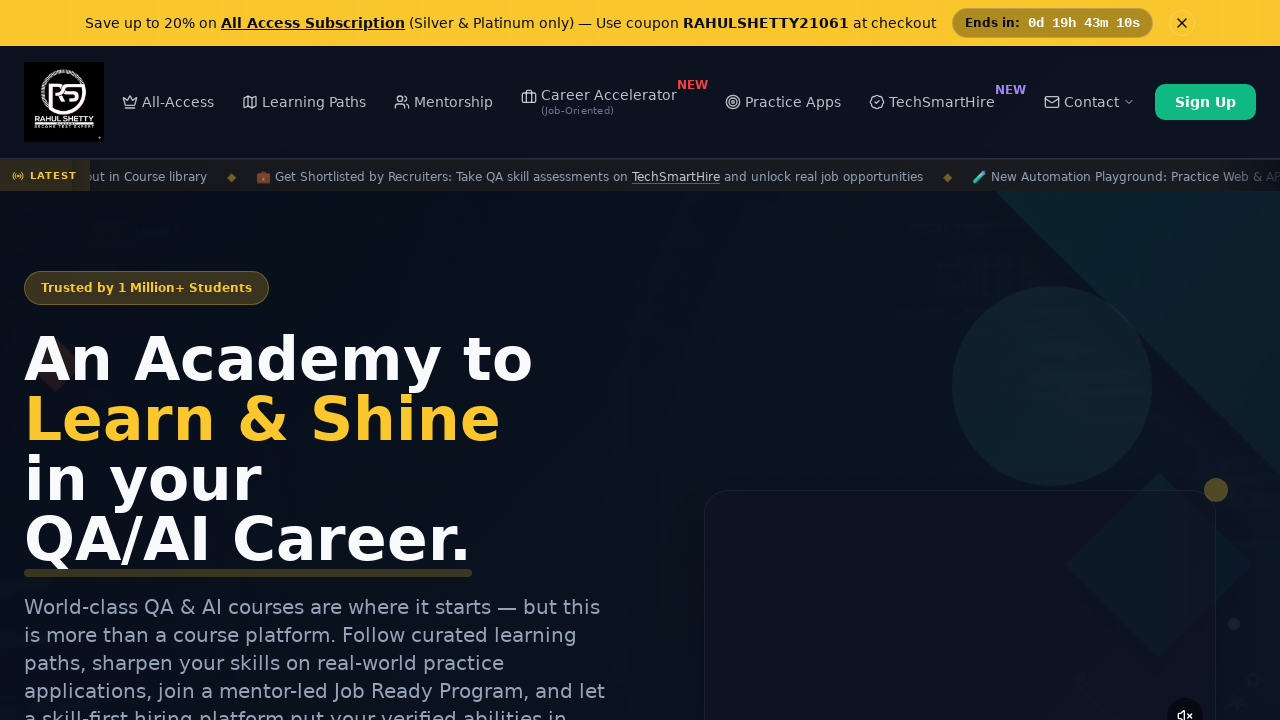

Retrieved page title: Rahul Shetty Academy | QA Automation, Playwright, AI Testing & Online Training
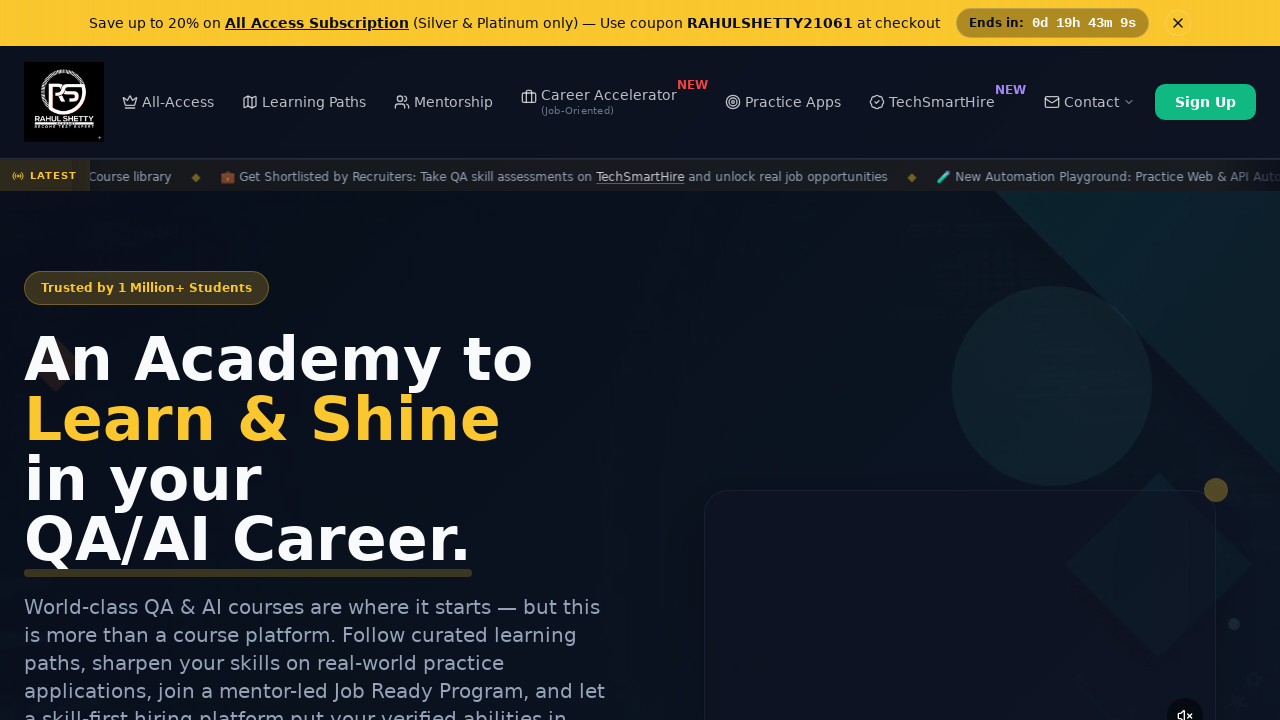

Retrieved current URL: https://rahulshettyacademy.com/
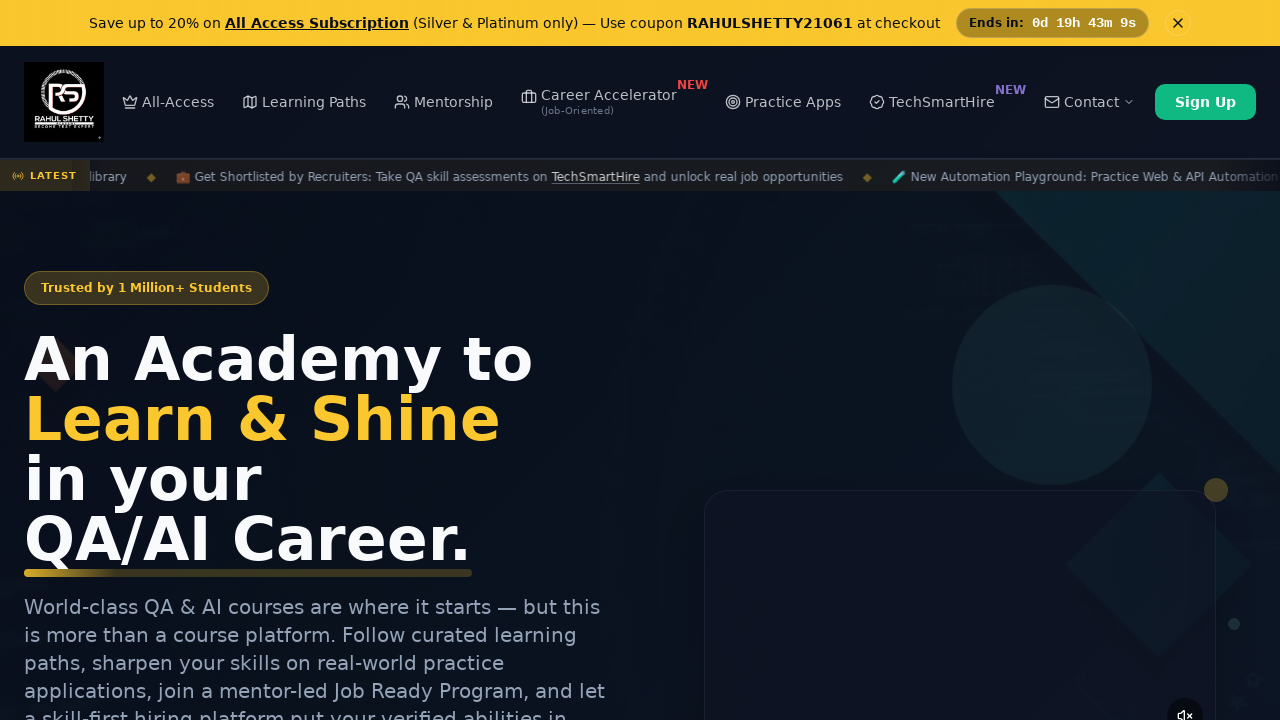

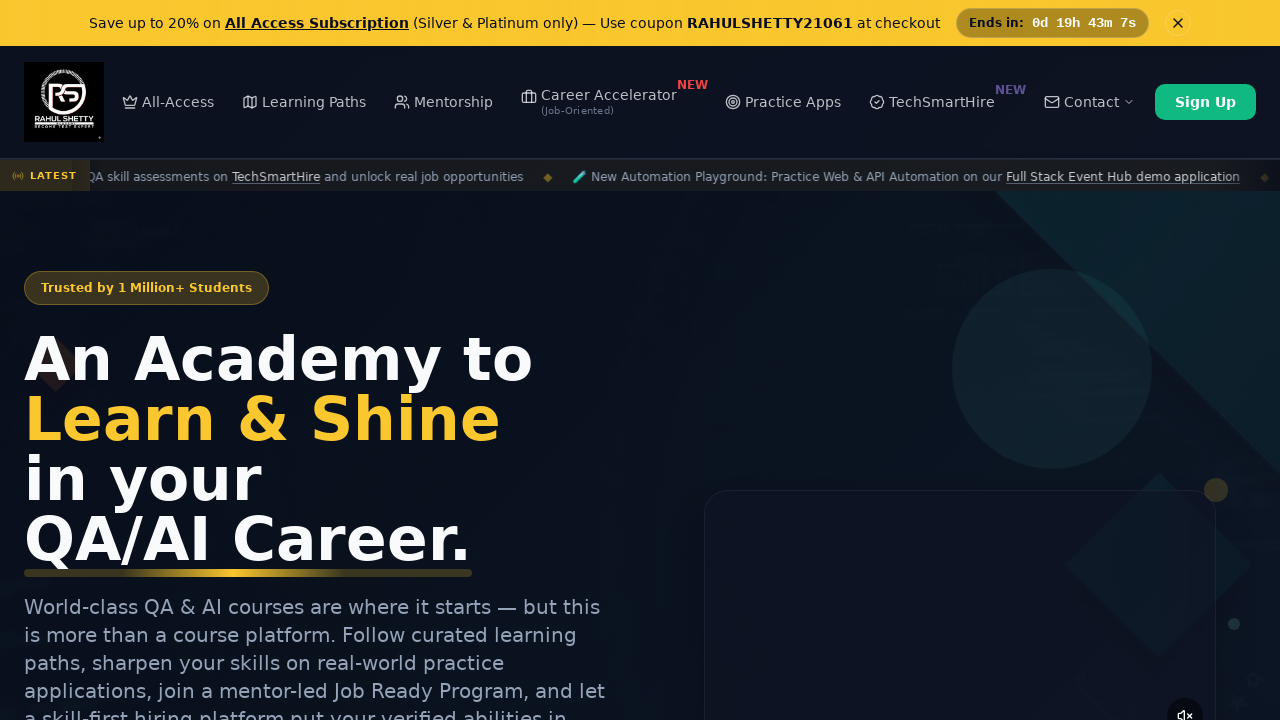